Solves a math captcha by retrieving a value from an element attribute, calculating a mathematical expression, and submitting the form with the answer along with checkbox and radio button selections

Starting URL: http://suninjuly.github.io/get_attribute.html

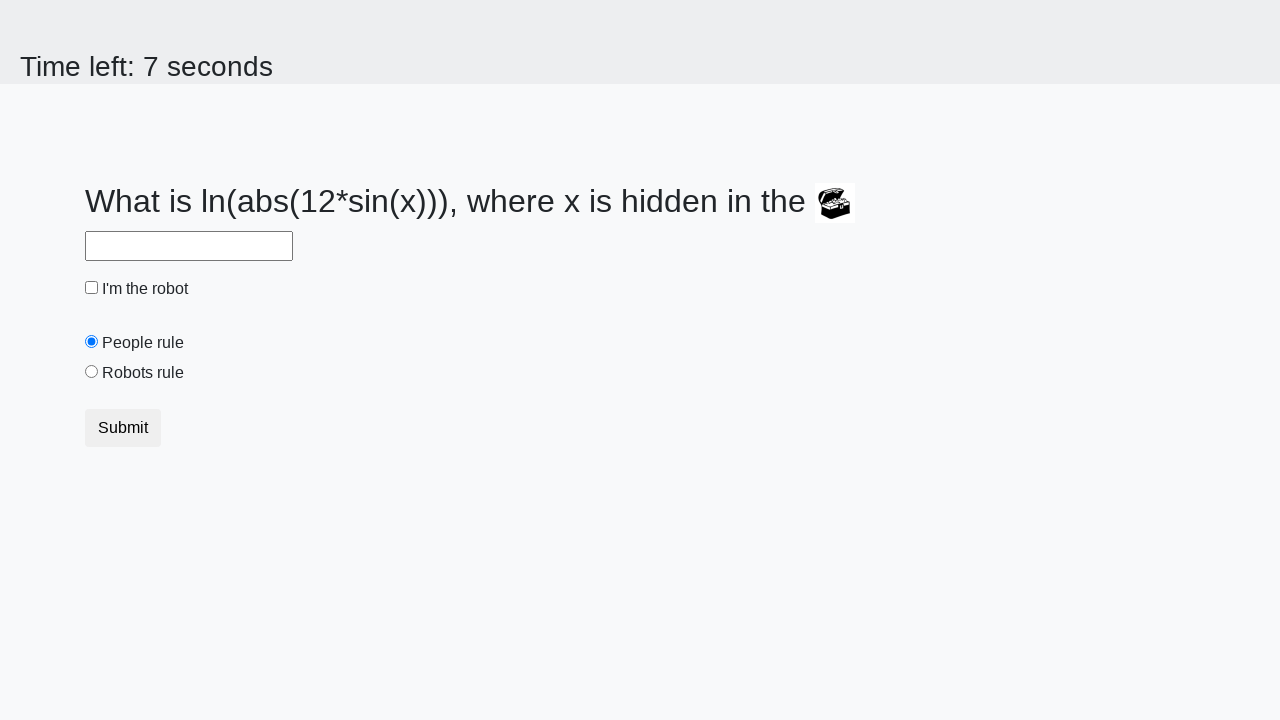

Retrieved 'valuex' attribute from treasure element
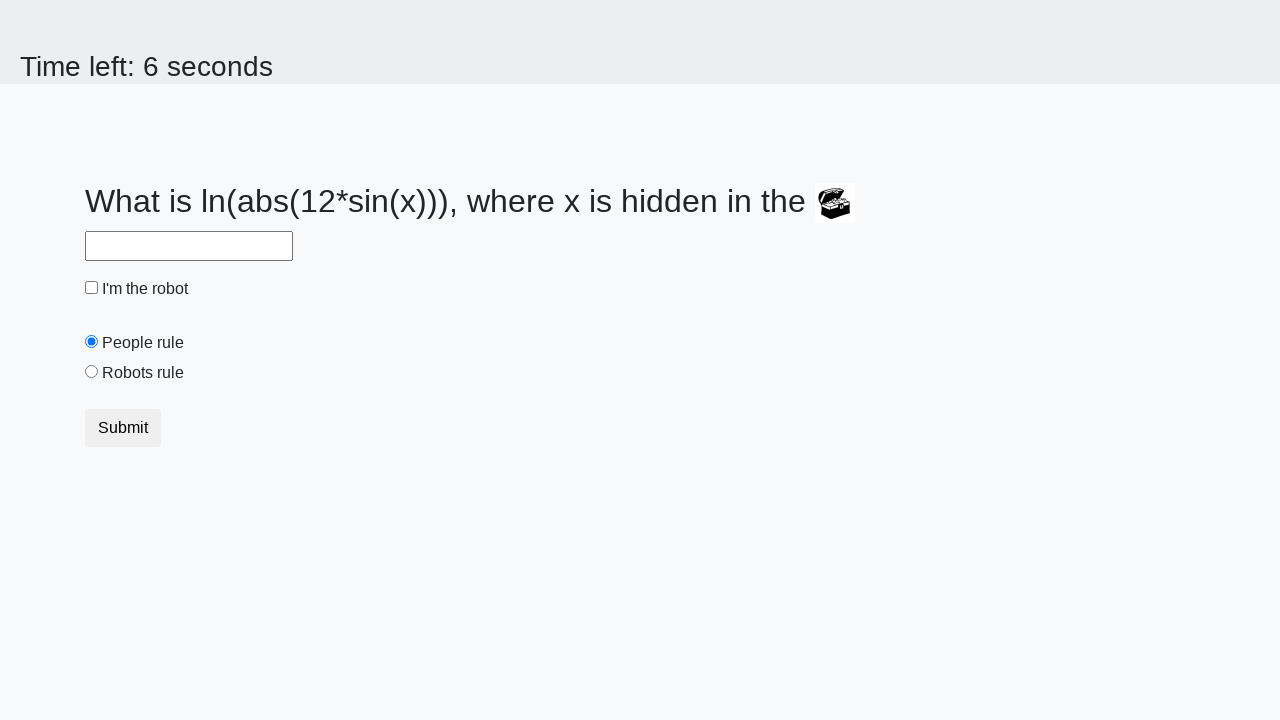

Calculated mathematical expression result from attribute value
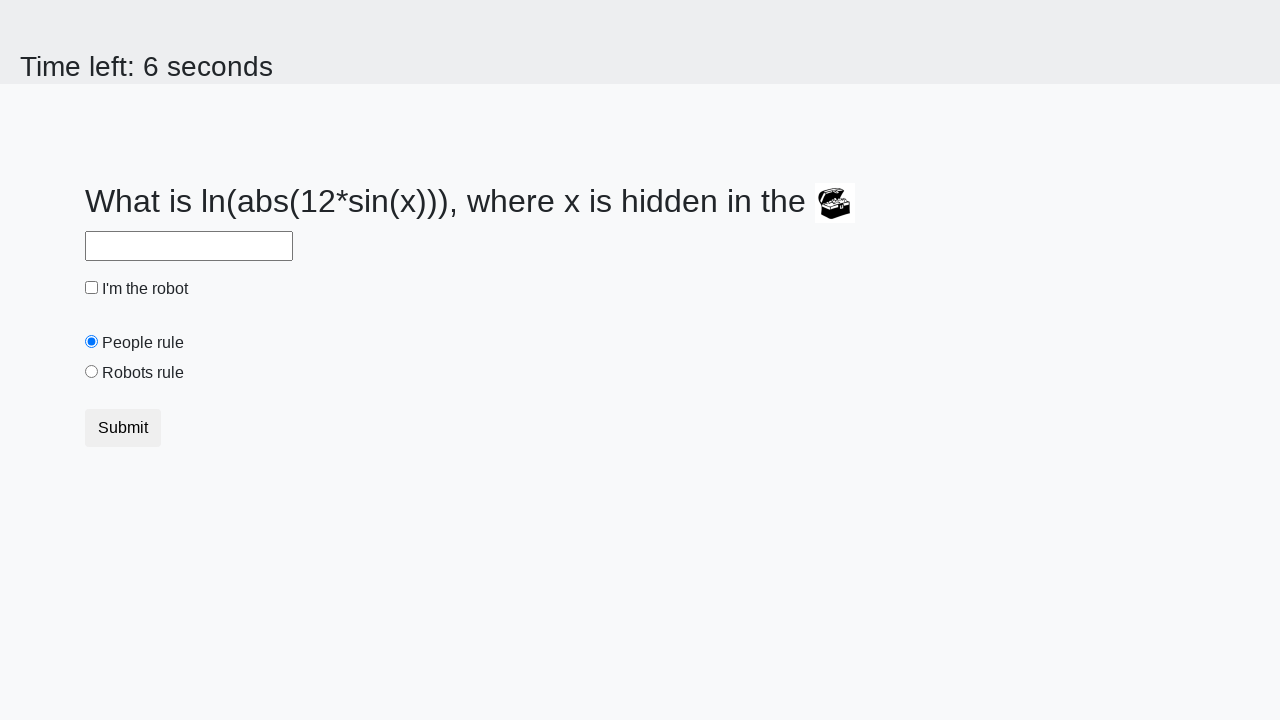

Filled answer field with calculated value on #answer
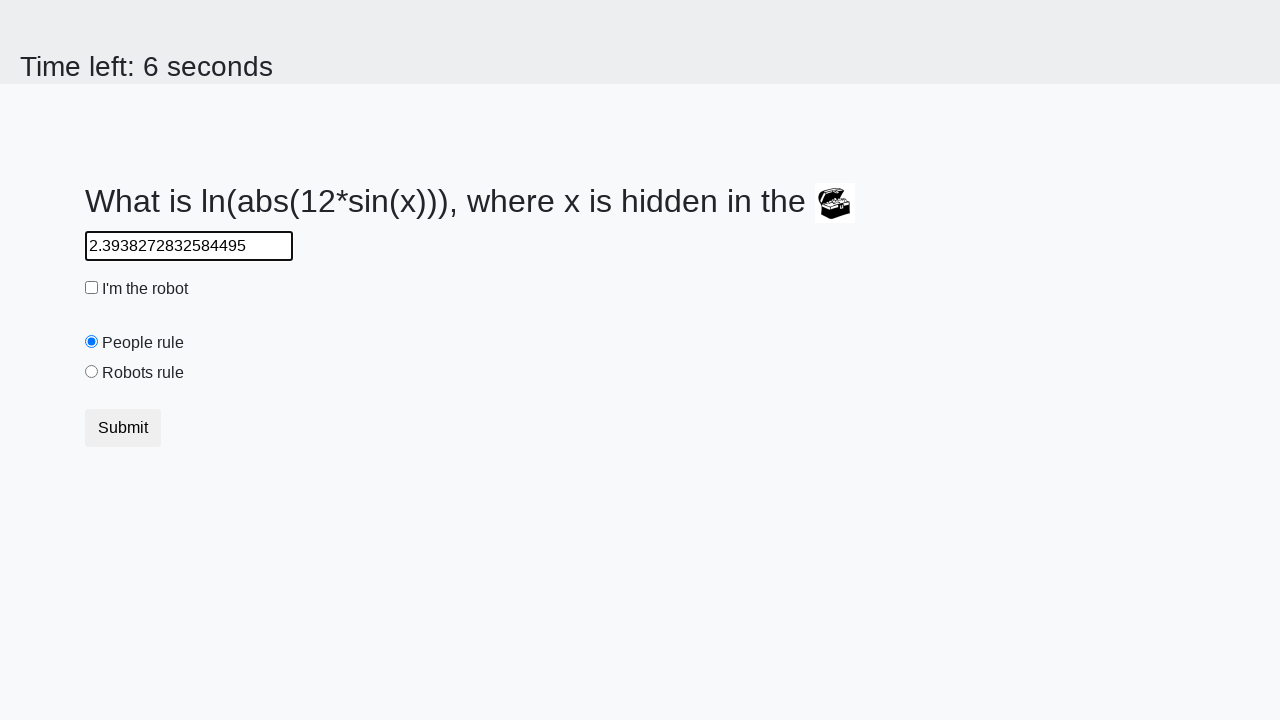

Clicked robot checkbox at (92, 288) on #robotCheckbox
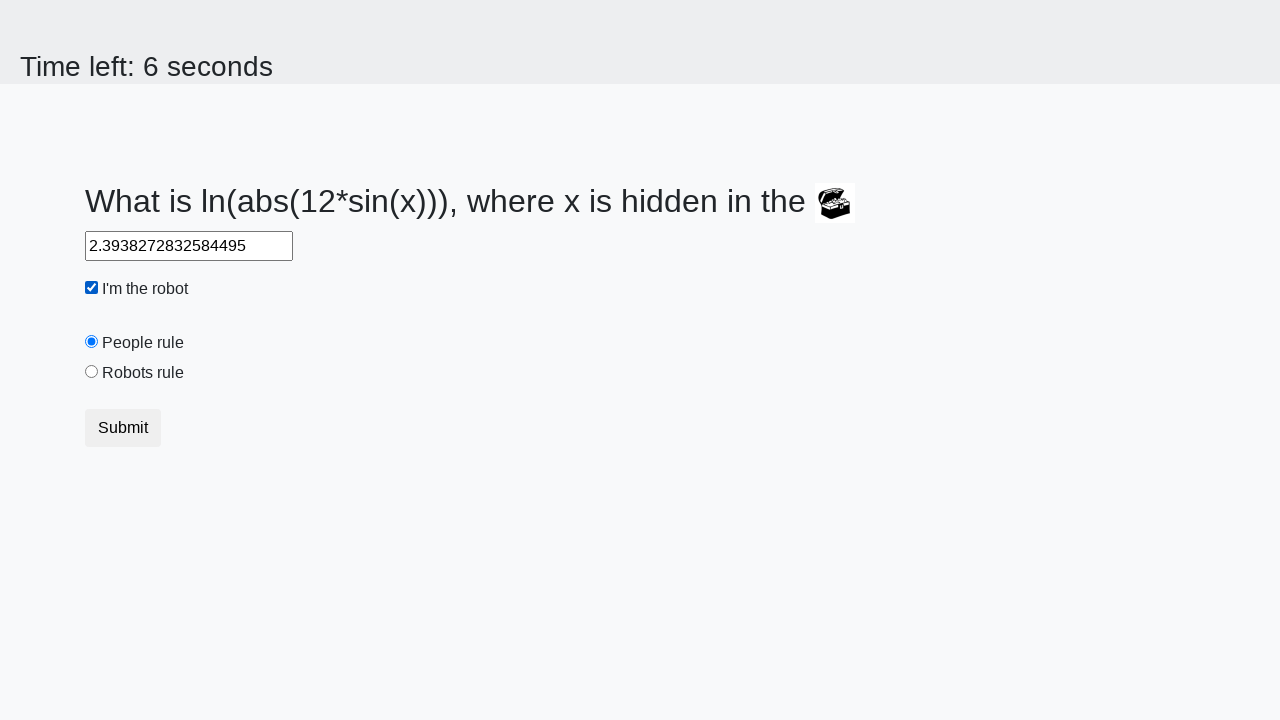

Clicked 'robots rule' radio button at (92, 372) on #robotsRule
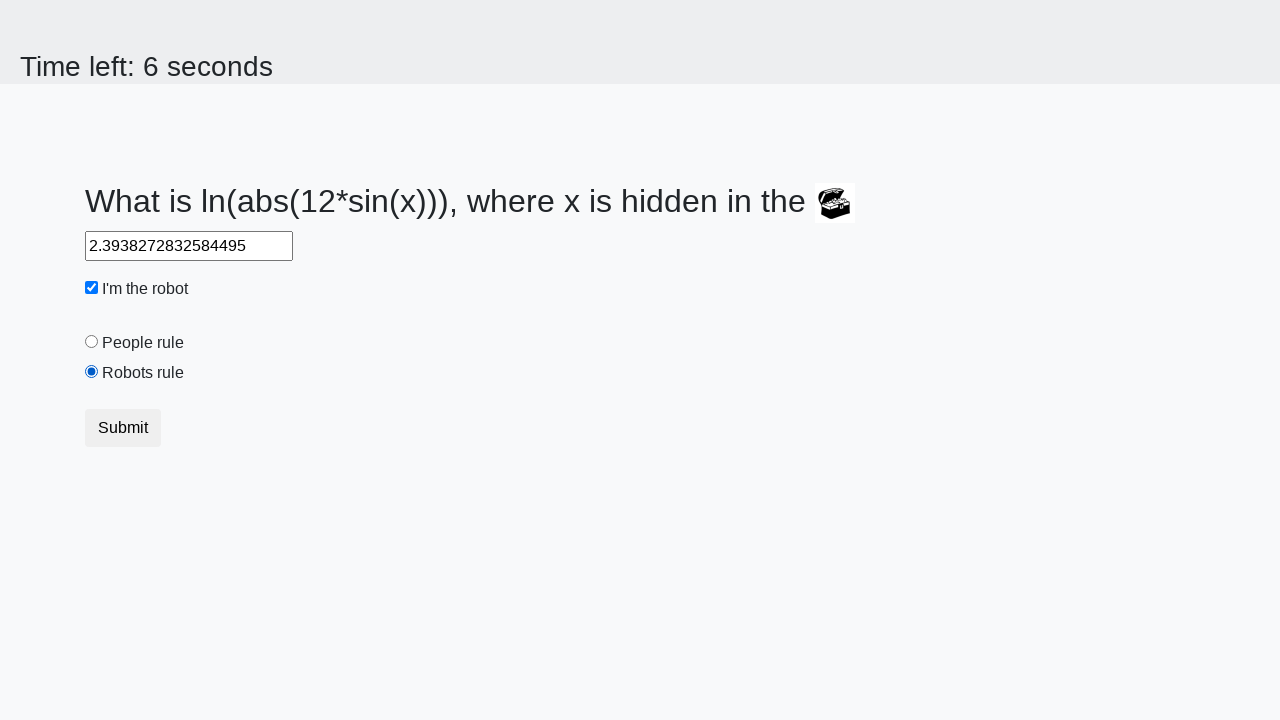

Clicked submit button to submit the form at (123, 428) on button.btn
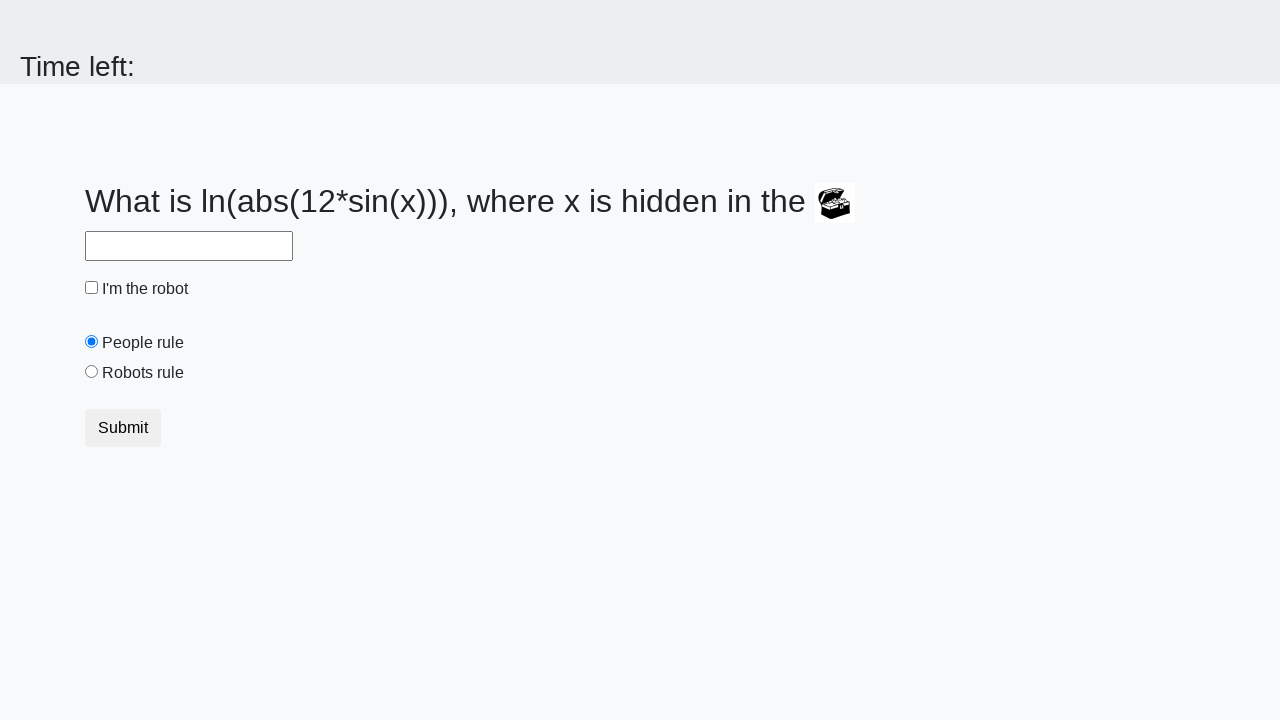

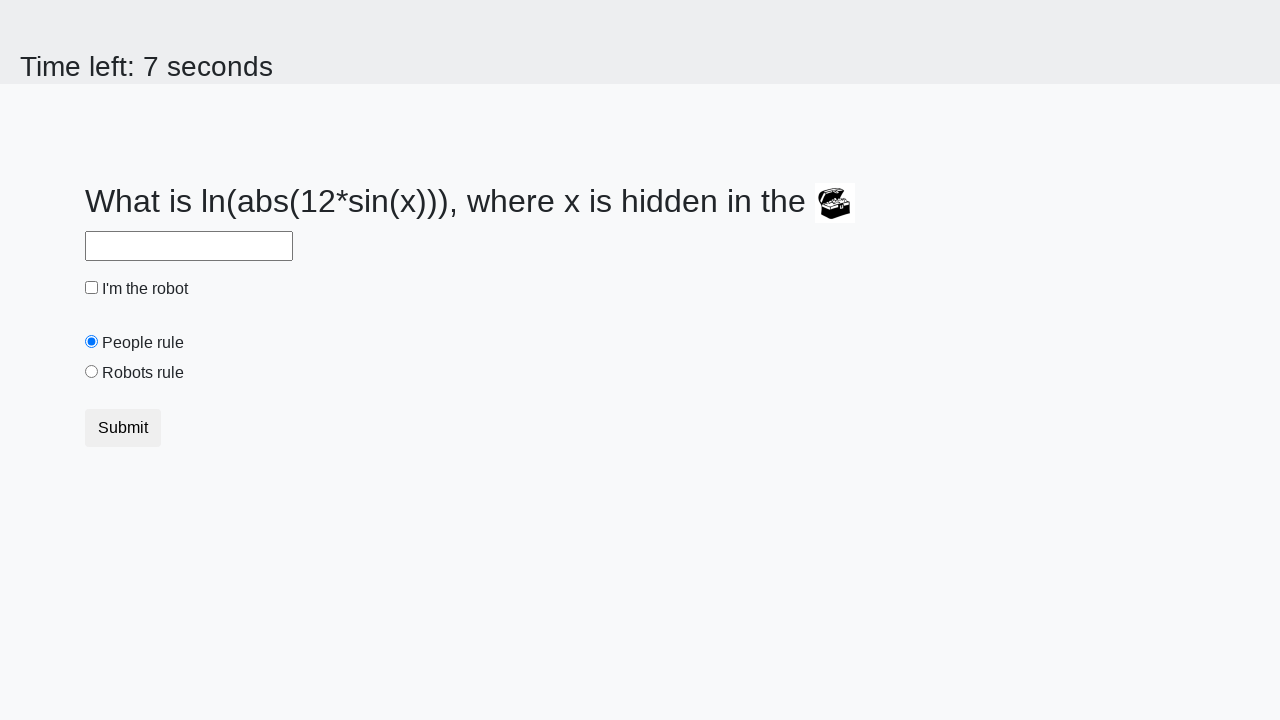